Tests that the Clear completed button displays correct text when items are completed

Starting URL: https://demo.playwright.dev/todomvc

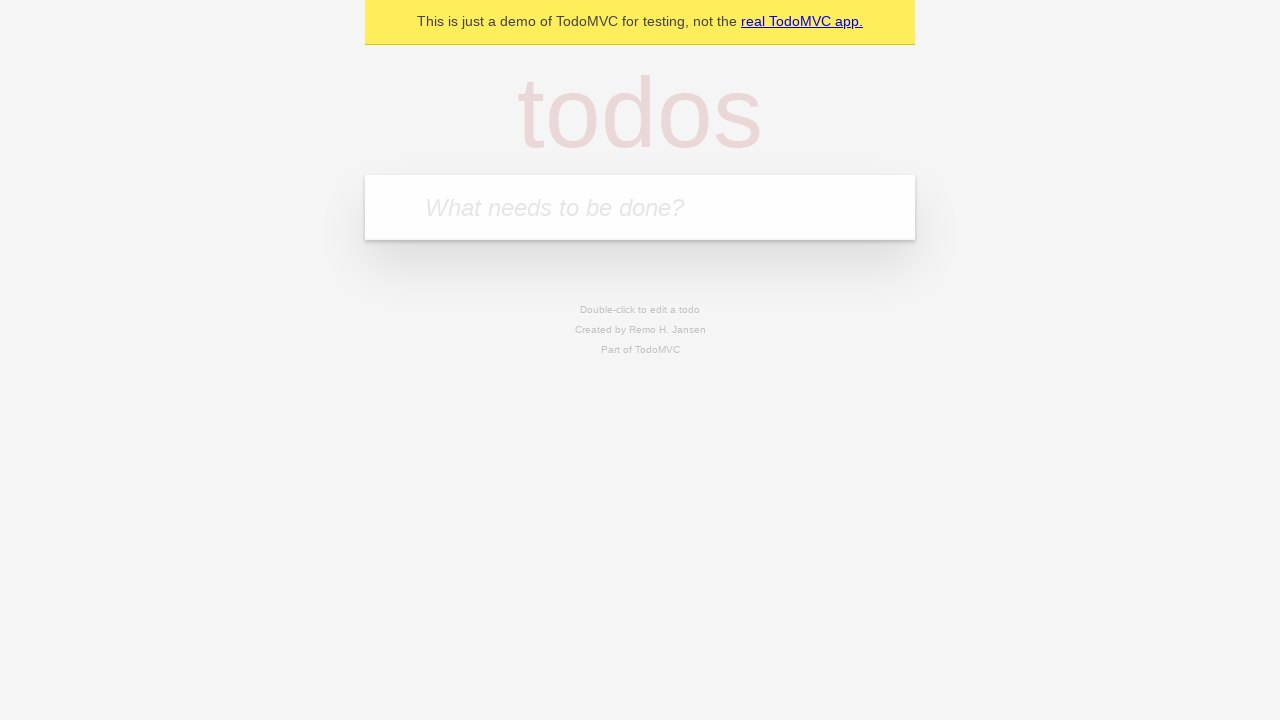

Filled todo input with 'buy some cheese' on internal:attr=[placeholder="What needs to be done?"i]
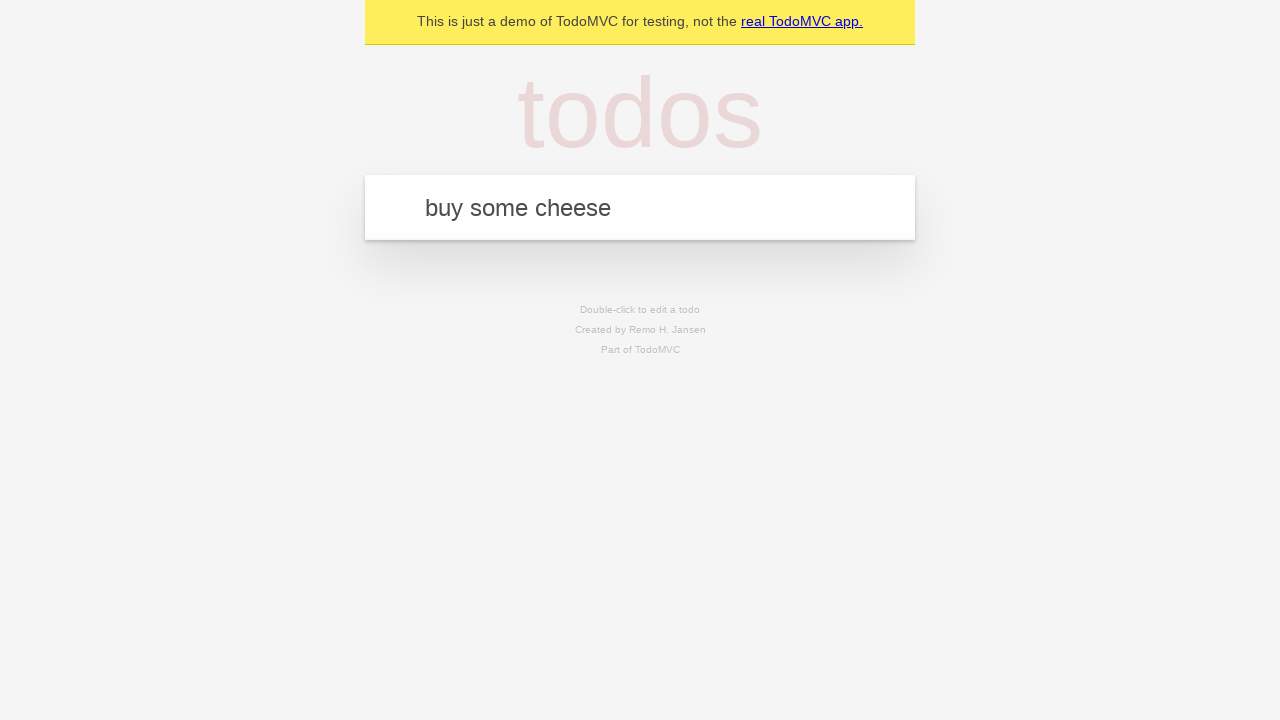

Pressed Enter to create first todo on internal:attr=[placeholder="What needs to be done?"i]
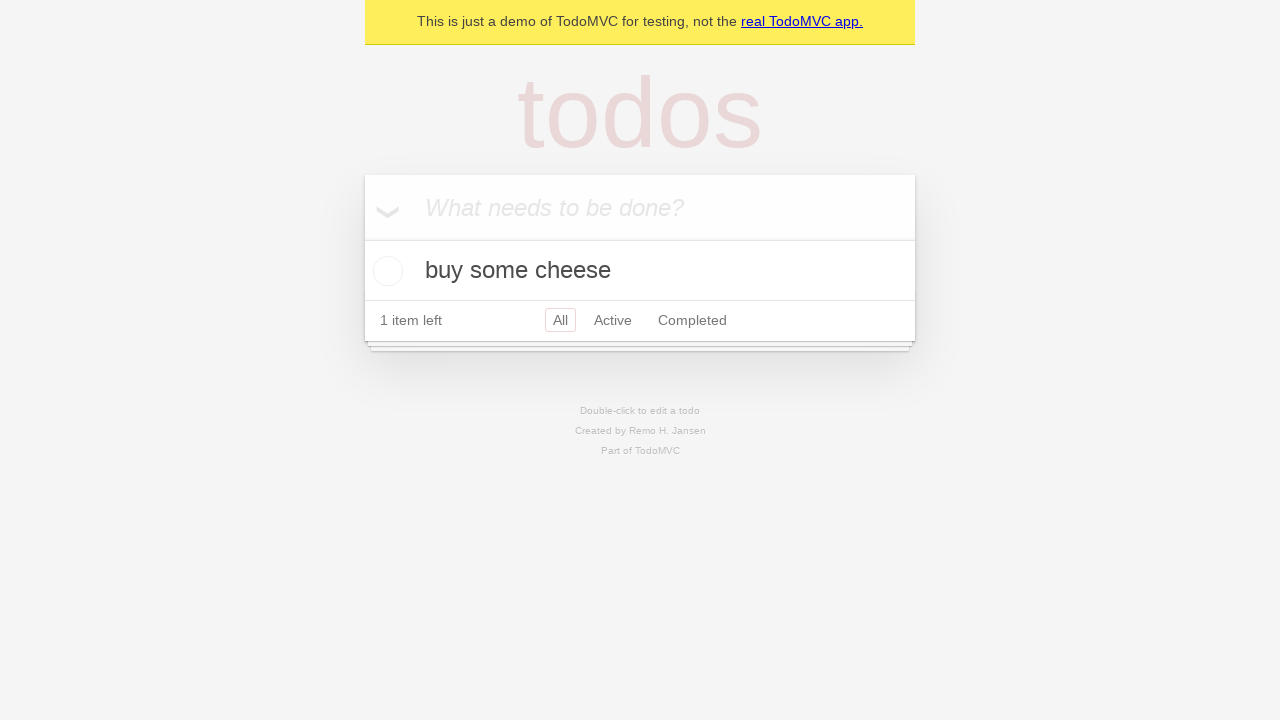

Filled todo input with 'feed the cat' on internal:attr=[placeholder="What needs to be done?"i]
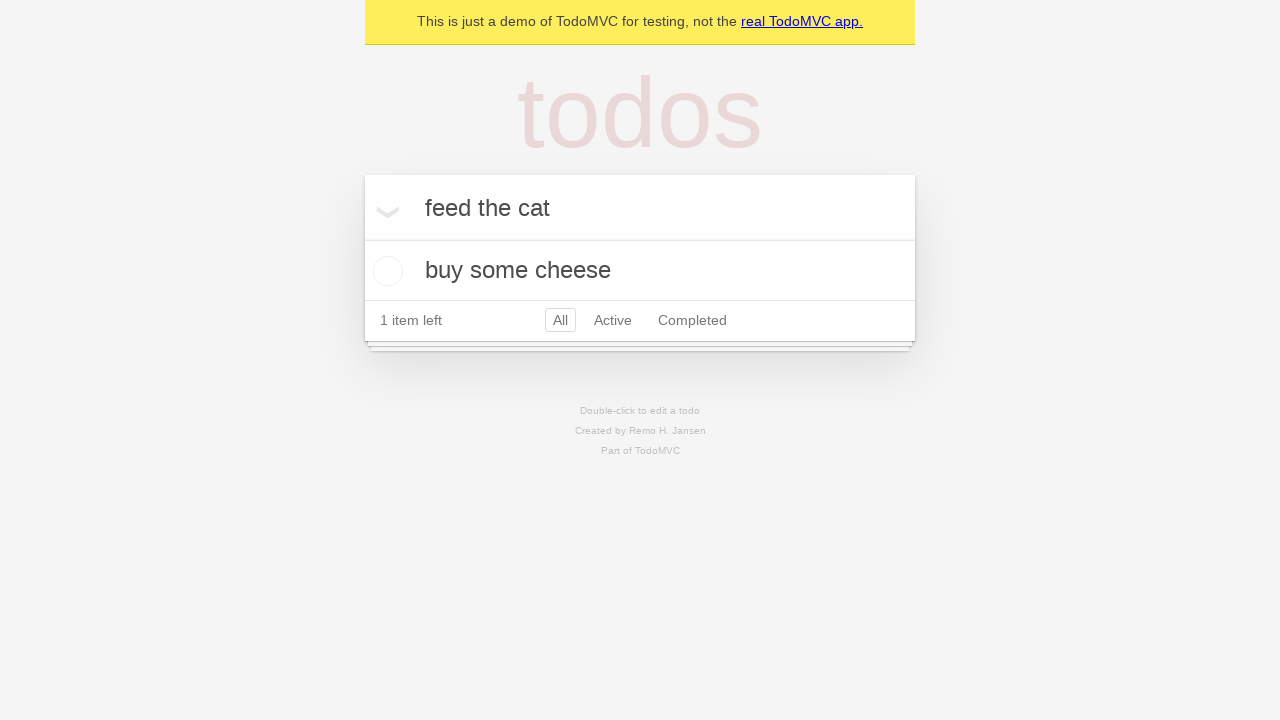

Pressed Enter to create second todo on internal:attr=[placeholder="What needs to be done?"i]
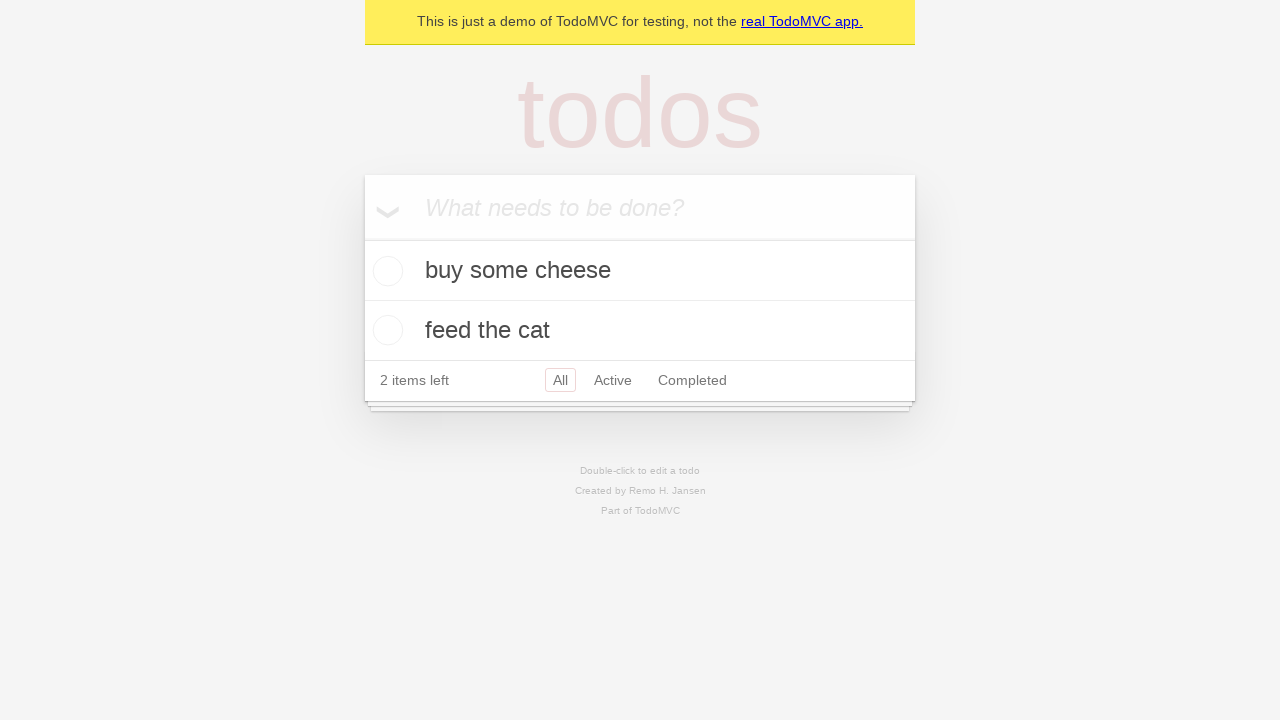

Filled todo input with 'book a doctors appointment' on internal:attr=[placeholder="What needs to be done?"i]
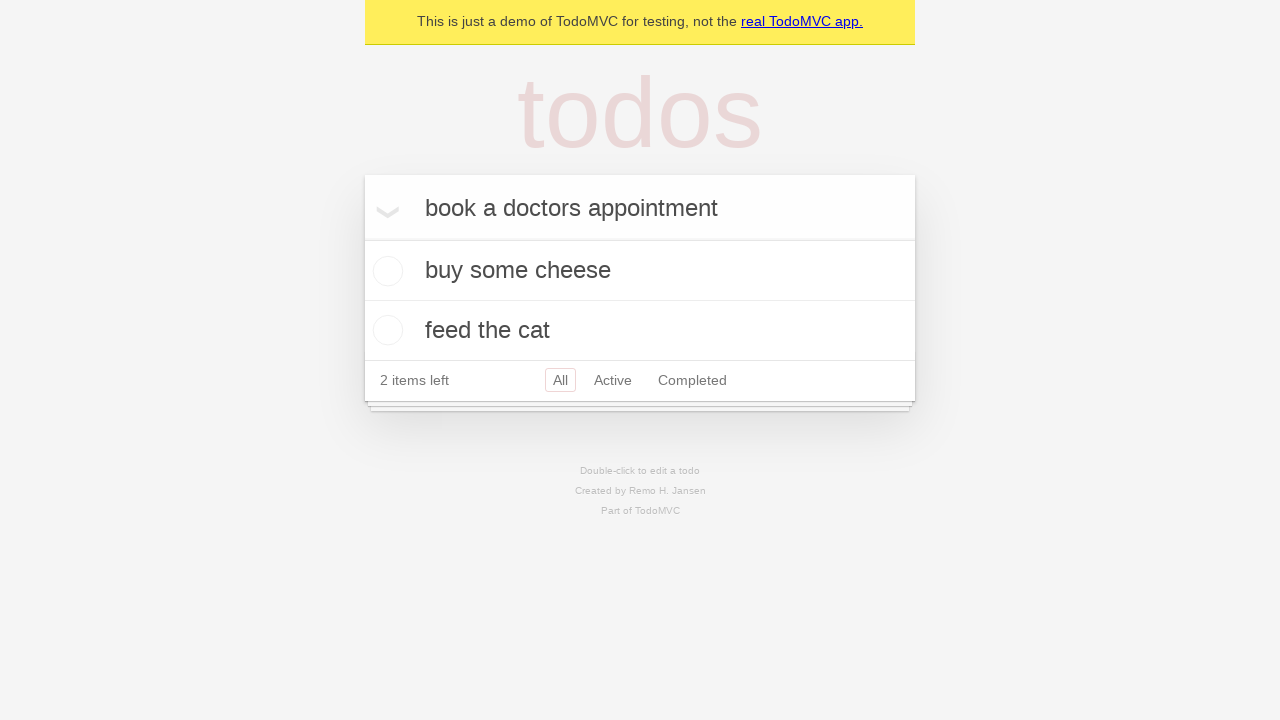

Pressed Enter to create third todo on internal:attr=[placeholder="What needs to be done?"i]
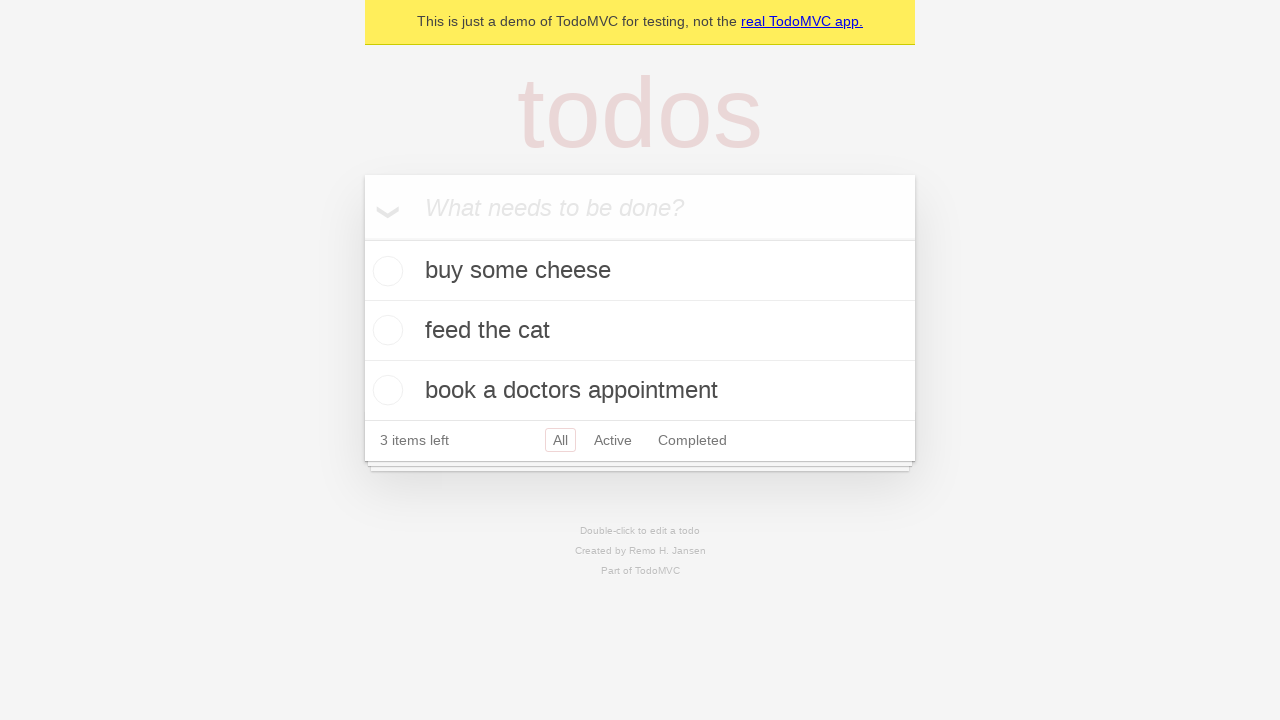

Checked first todo item as completed at (385, 271) on .todo-list li .toggle >> nth=0
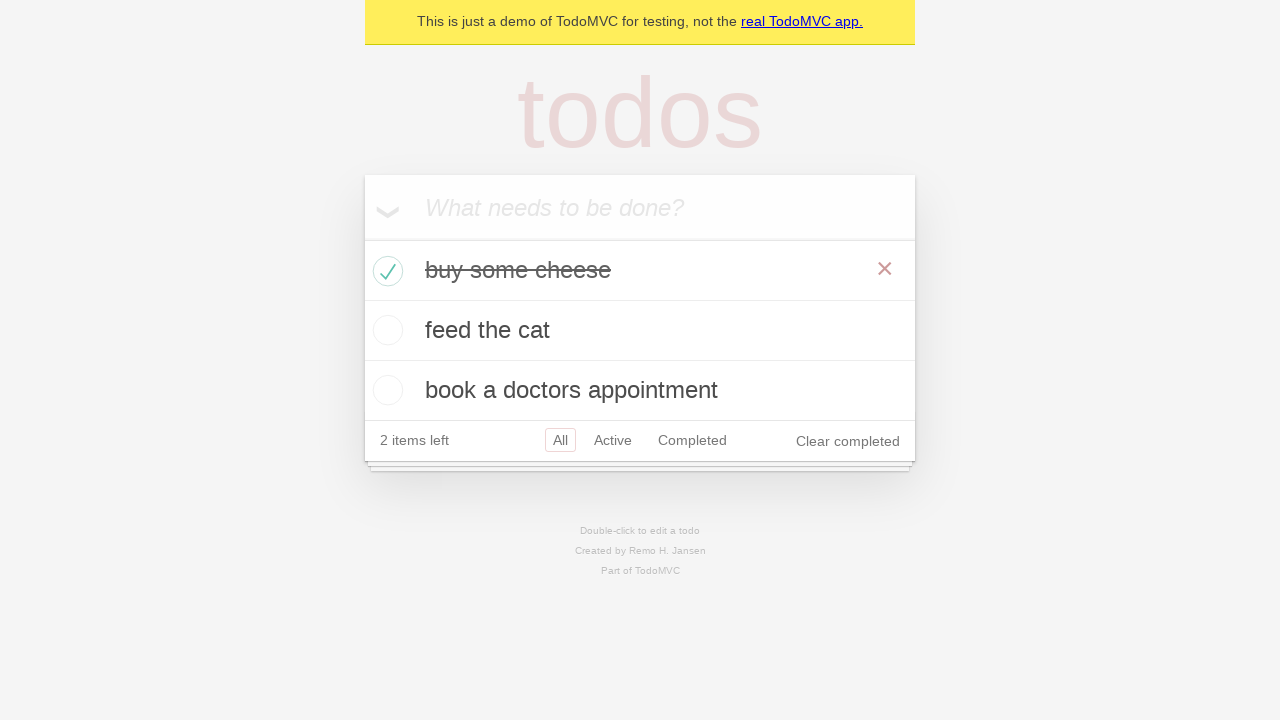

Clear completed button appeared after checking item
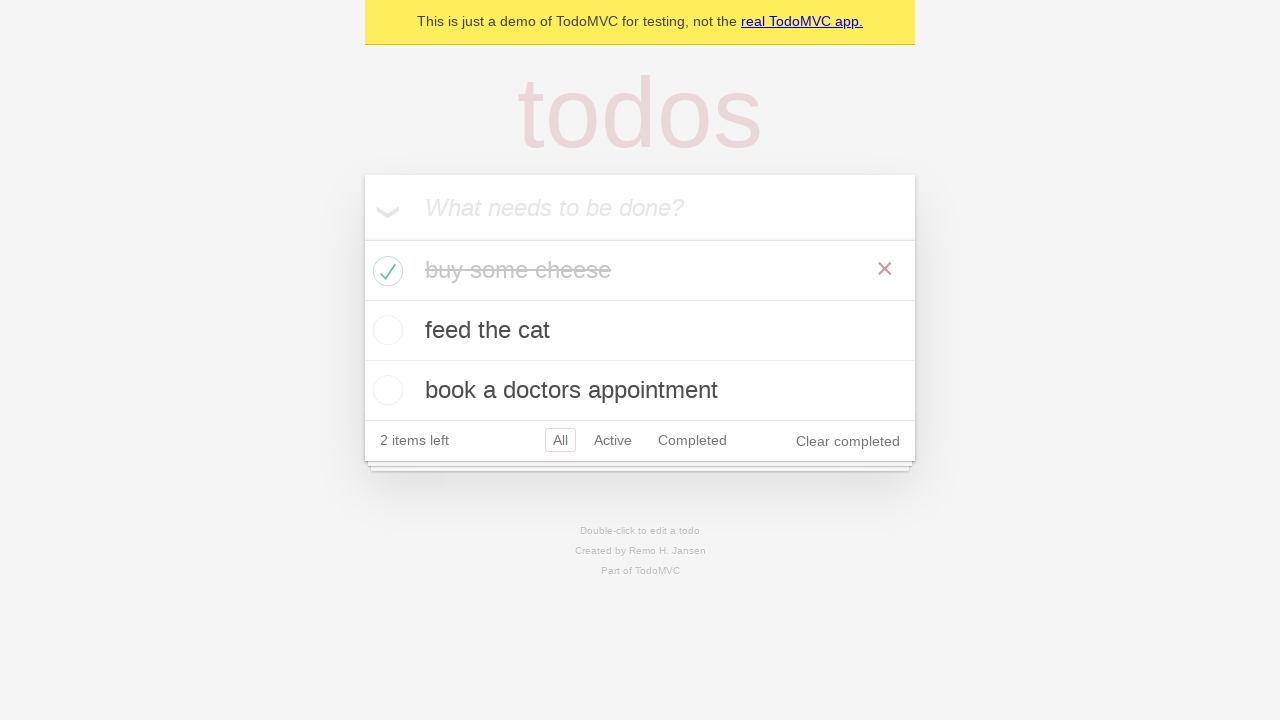

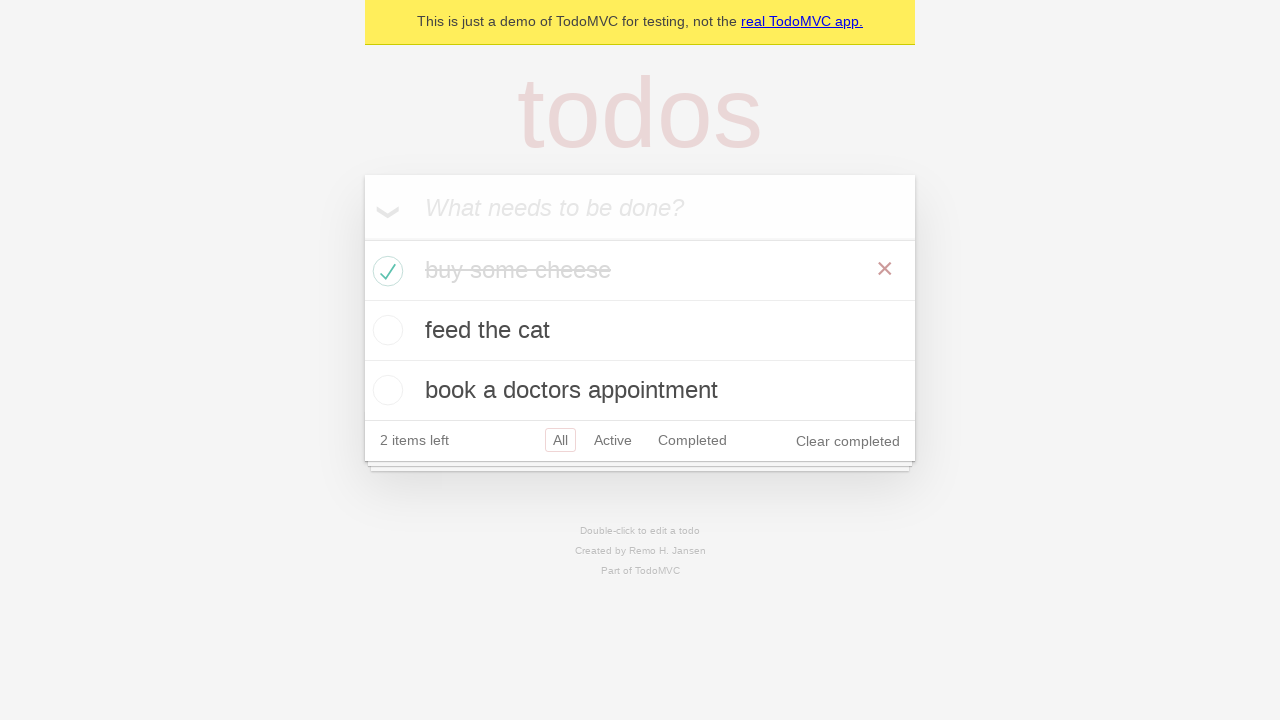